Tests the OANDA swap history page by selecting a currency pair from a dropdown, selecting a specific month, and verifying the swap history table loads correctly.

Starting URL: https://www.oanda.jp/course/ny4/swap

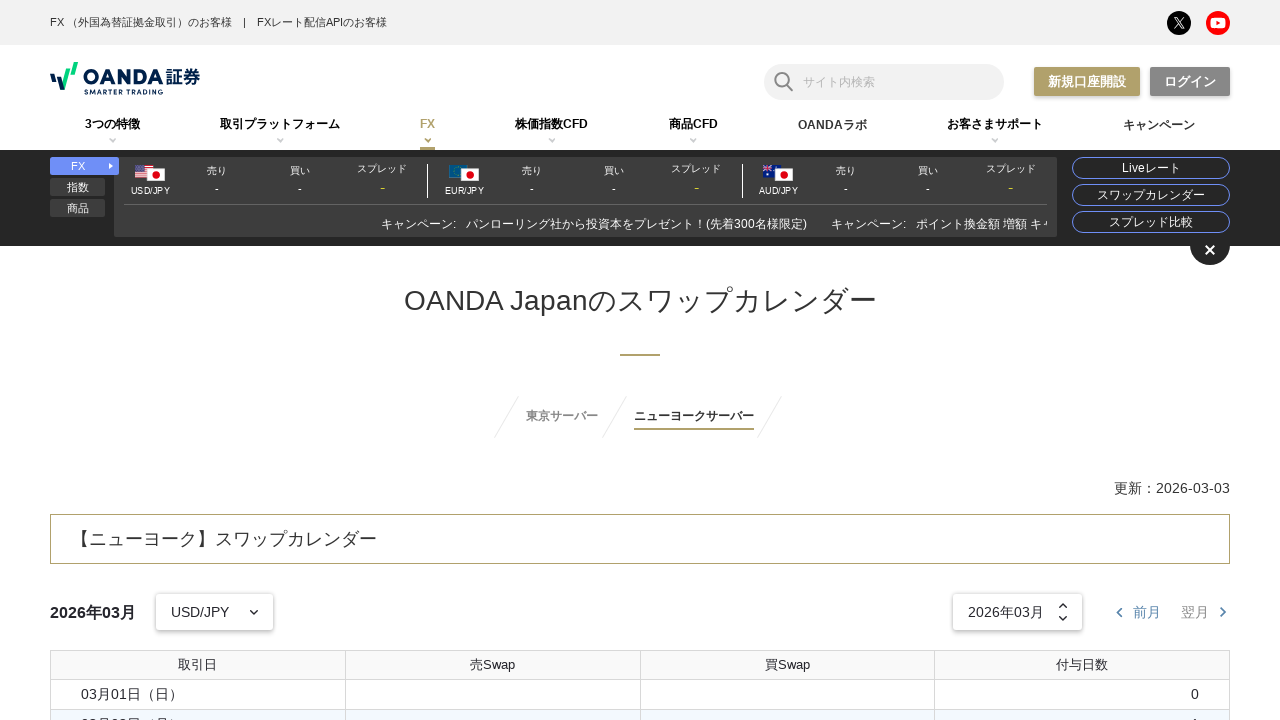

Waited for currency pair dropdown to load
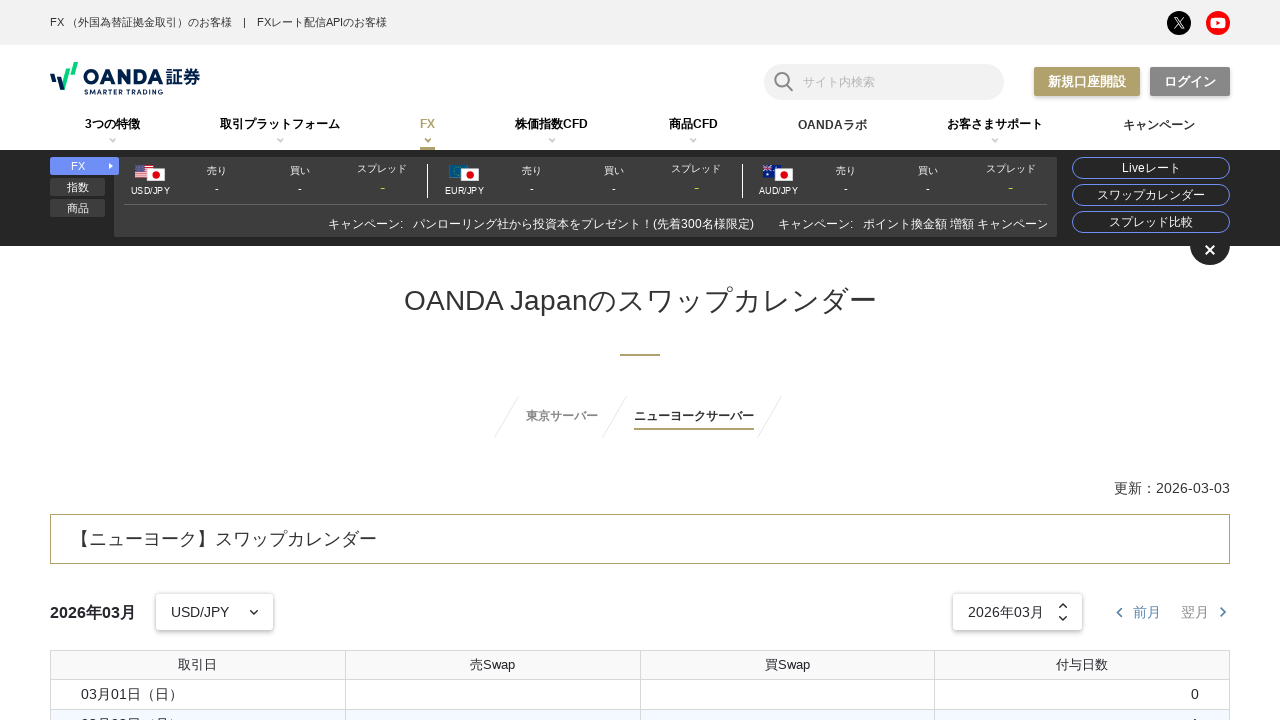

Selected USD/JPY currency pair from dropdown on .st-Select >> nth=0
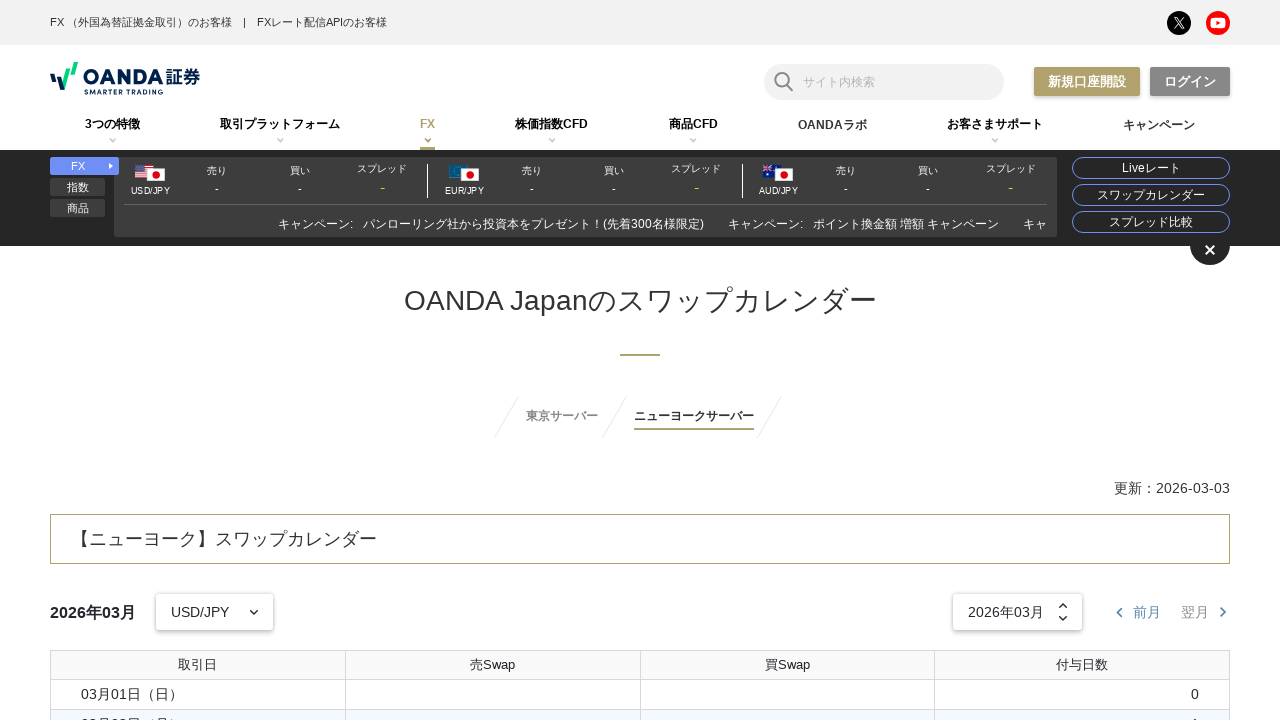

Selected June 2023 from month dropdown on .st-Select >> nth=1
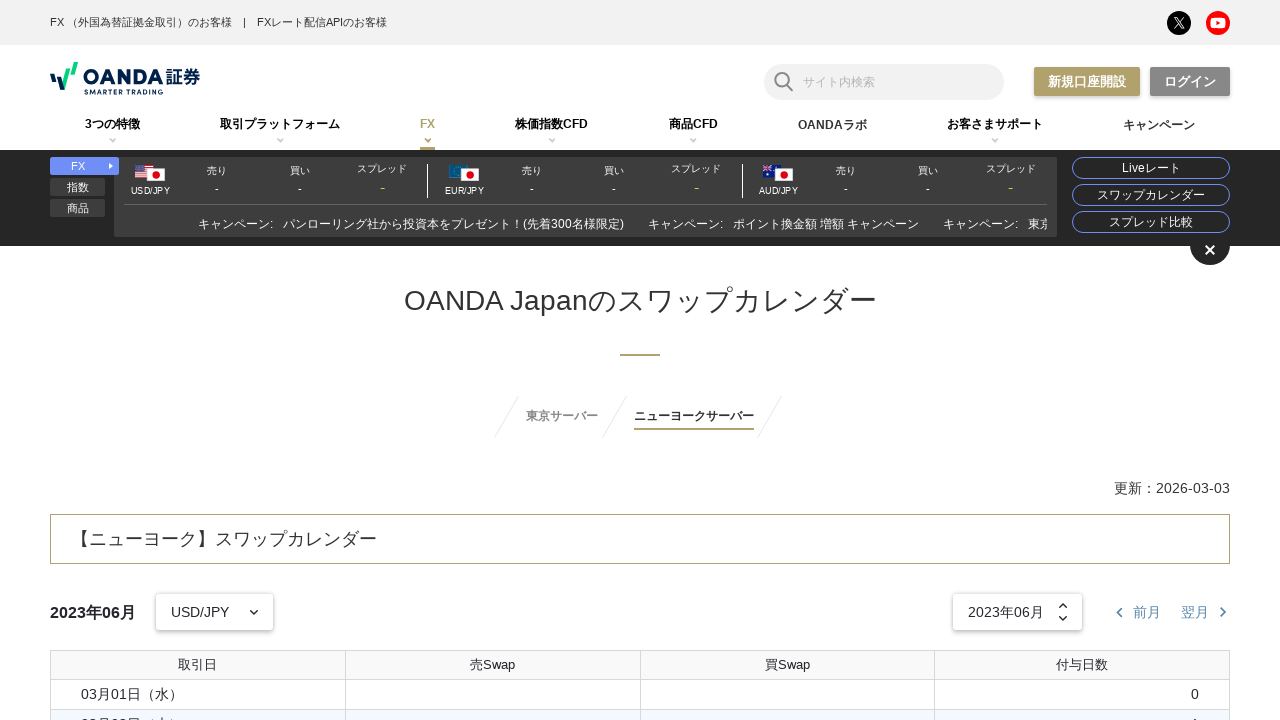

Swap history table loaded
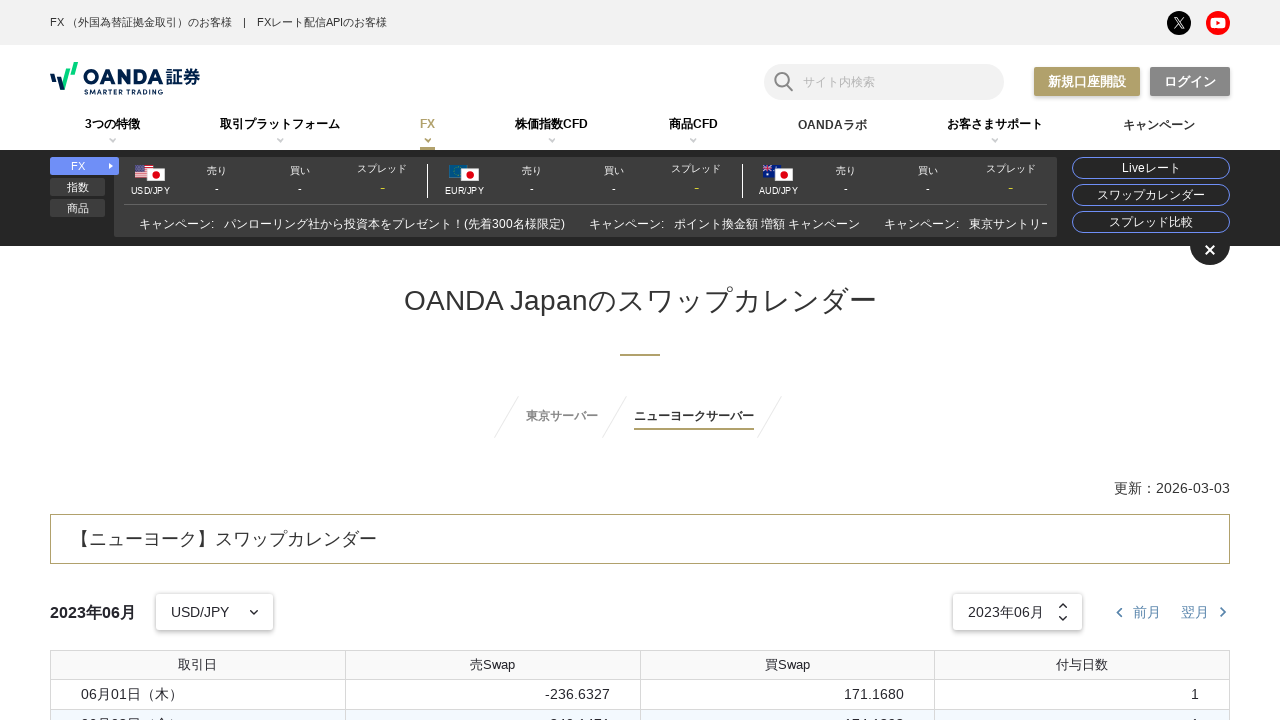

Verified swap history table rows are present
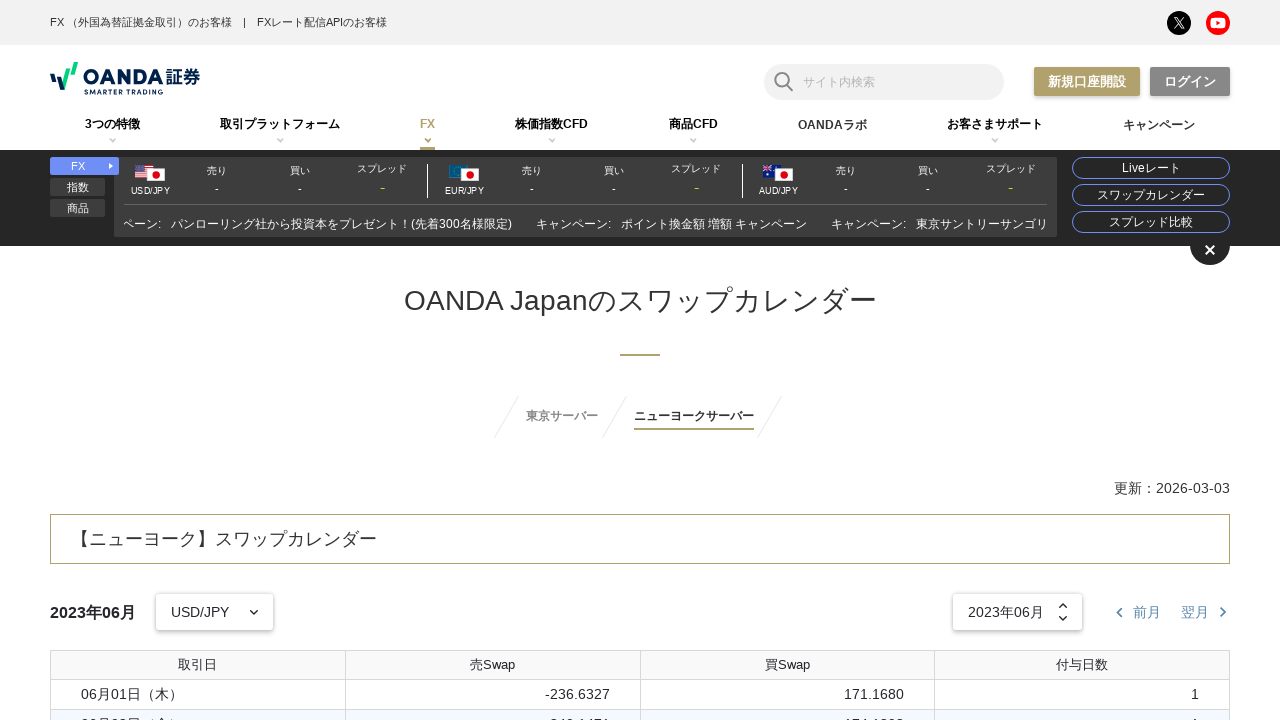

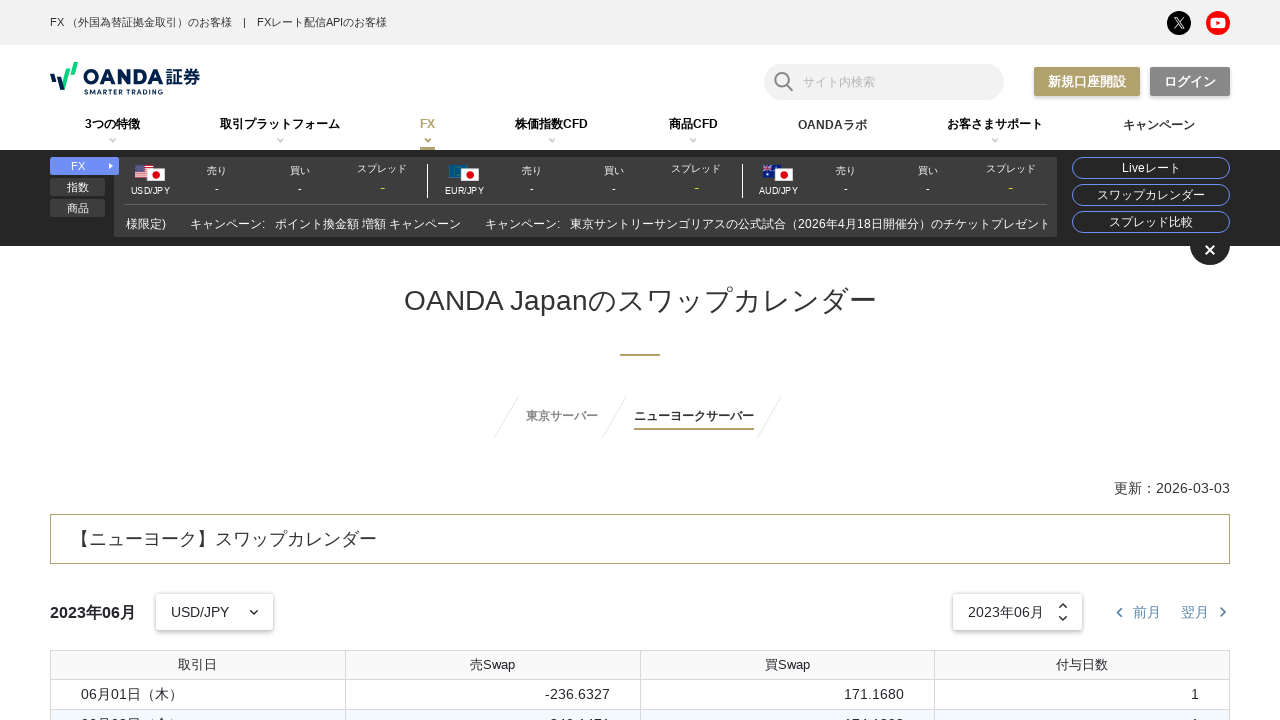